Tests a registration form by filling in first name, last name, and email fields, then submitting the form and verifying the success message appears.

Starting URL: http://suninjuly.github.io/registration1.html

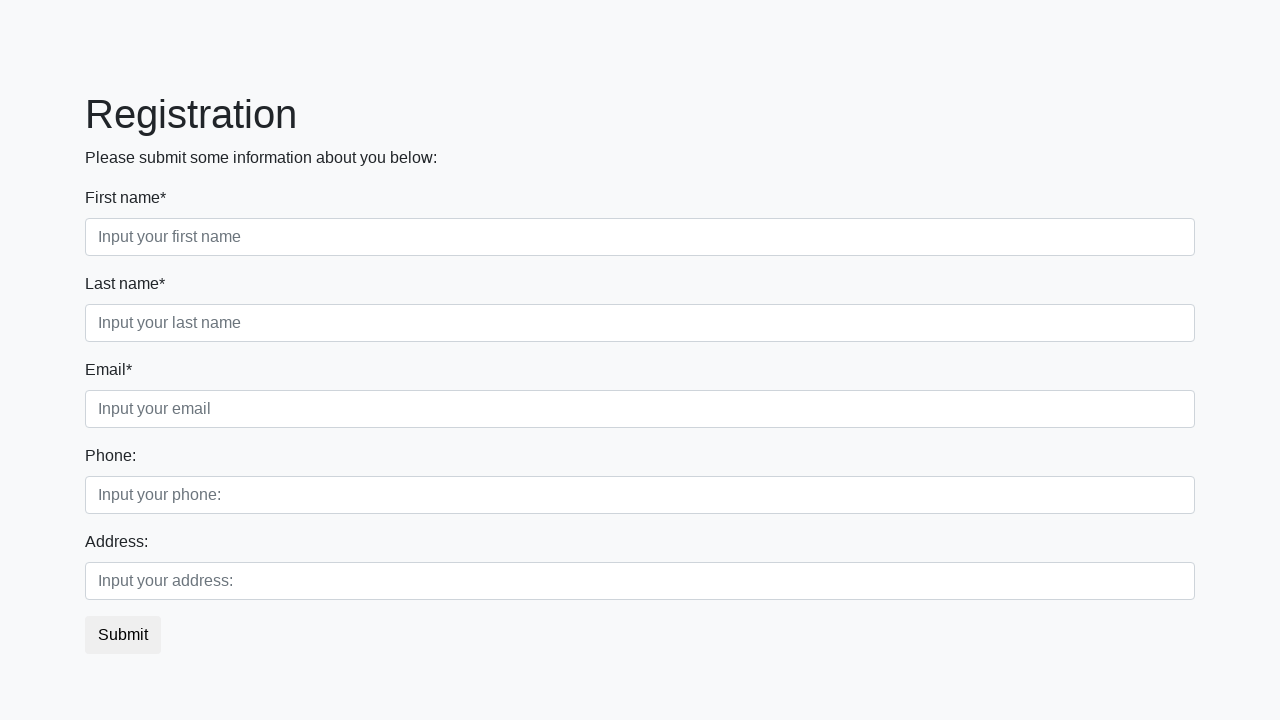

Filled first name field with 'Ivan' on input[placeholder='Input your first name']
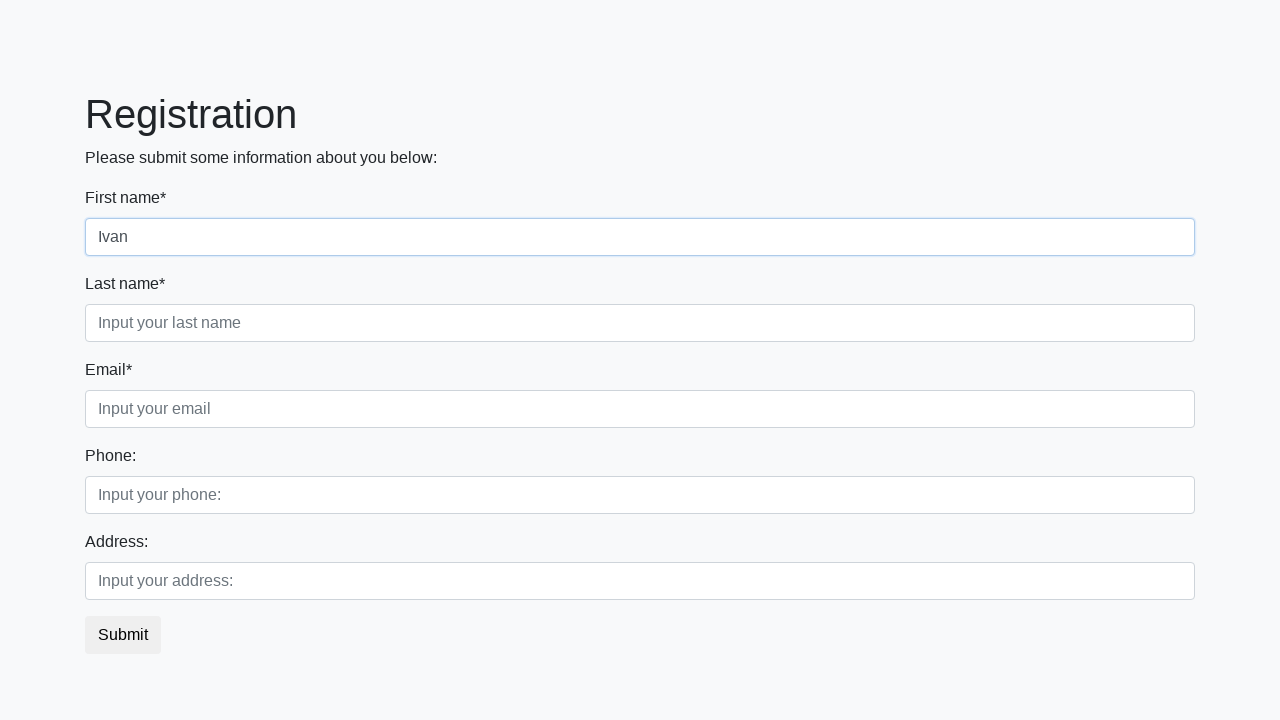

Filled last name field with 'Petrov' on input[placeholder='Input your last name']
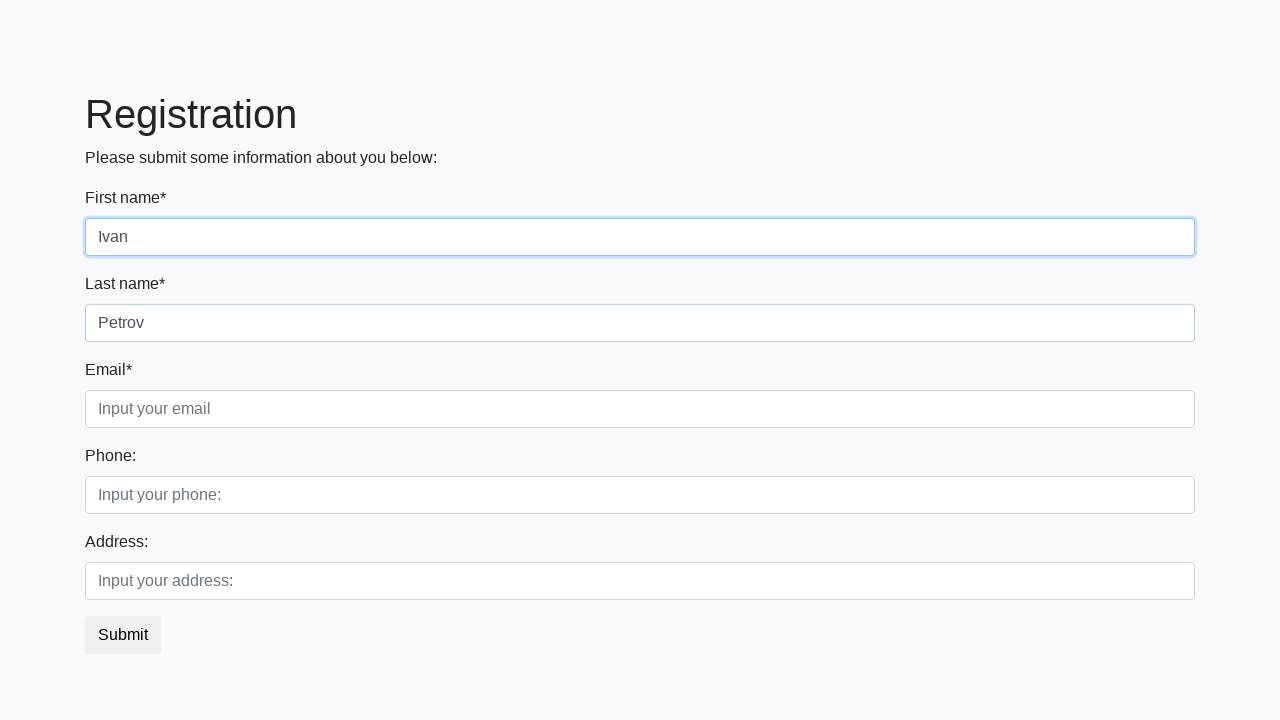

Filled email field with 'test@test.ru' on input[placeholder='Input your email']
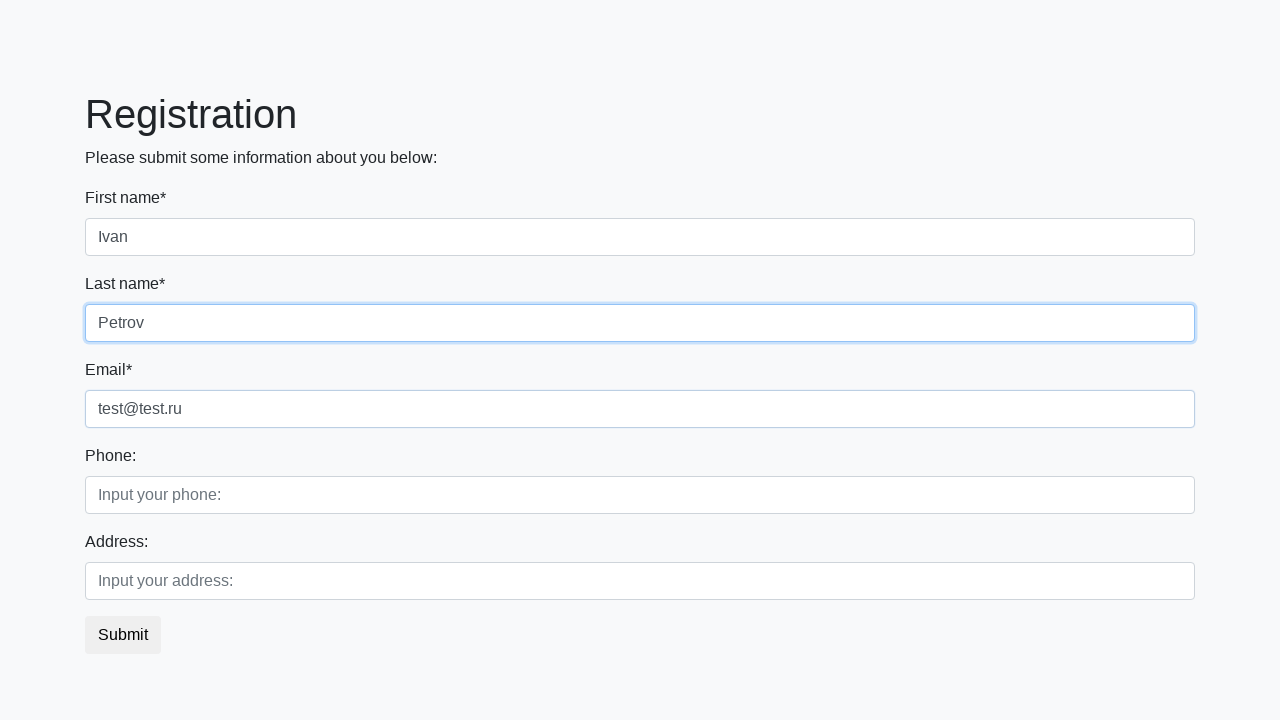

Clicked the submit button at (123, 635) on button.btn
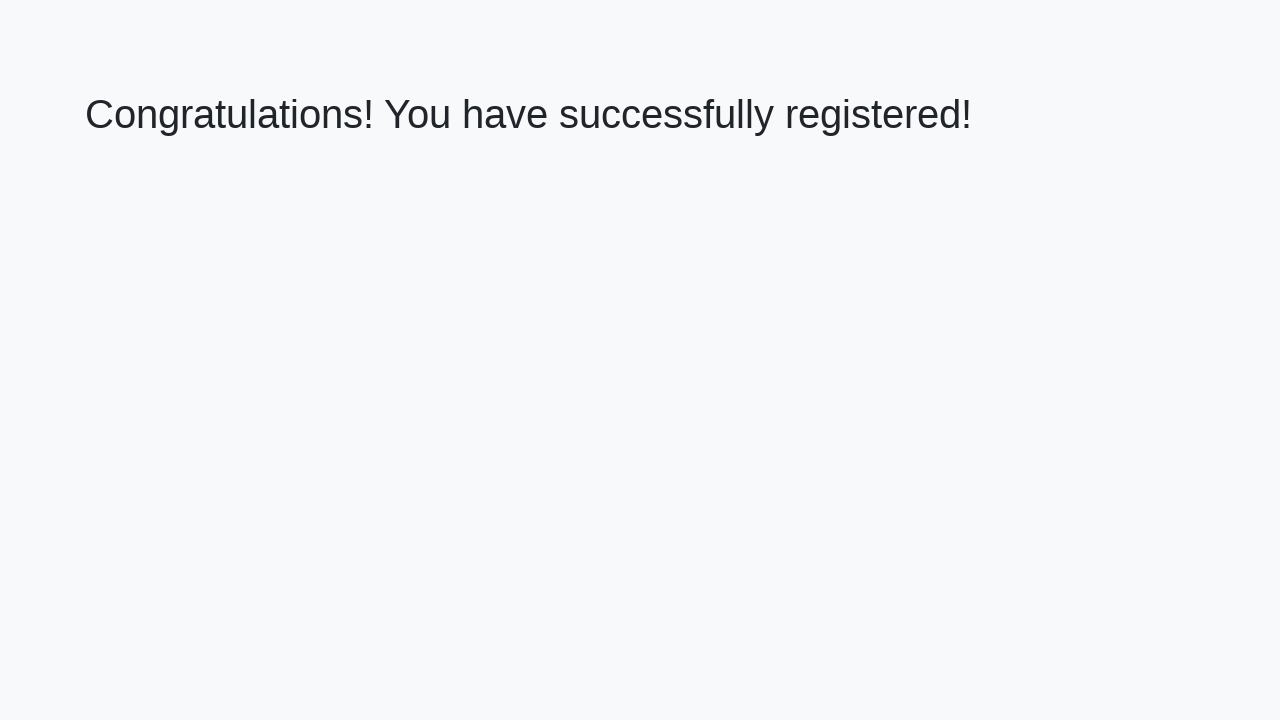

Retrieved success message text
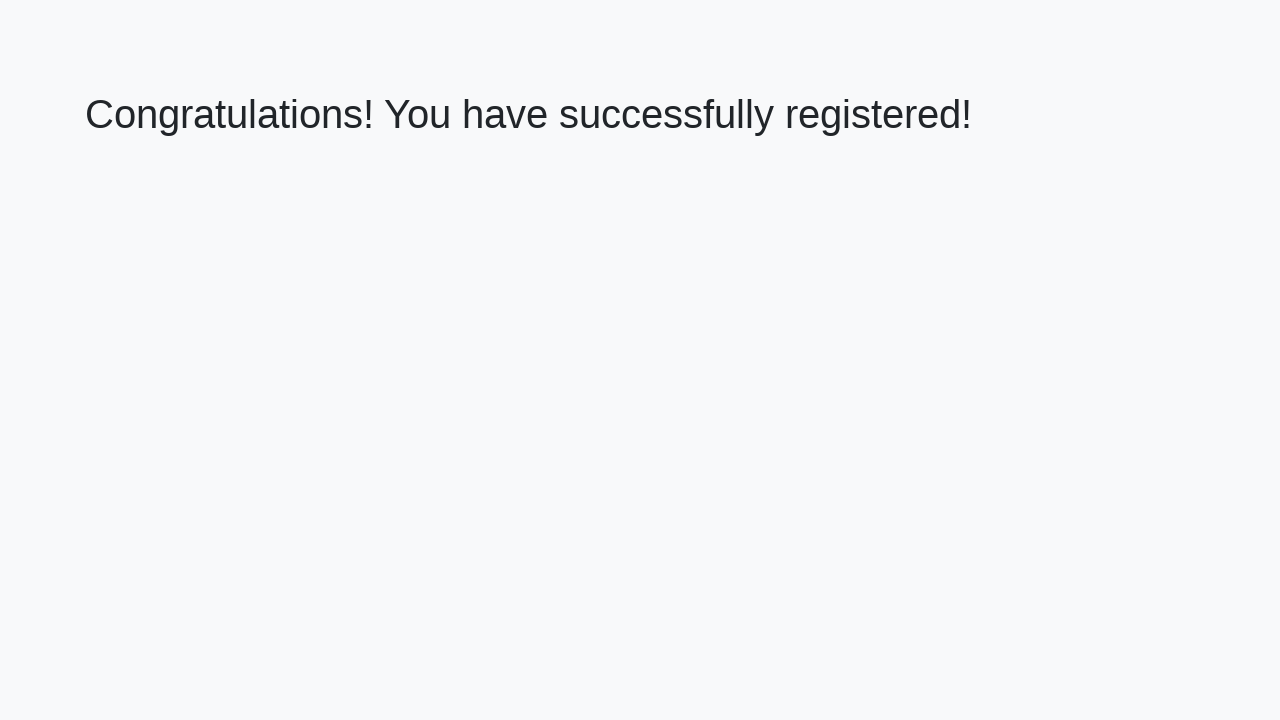

Verified success message: 'Congratulations! You have successfully registered!'
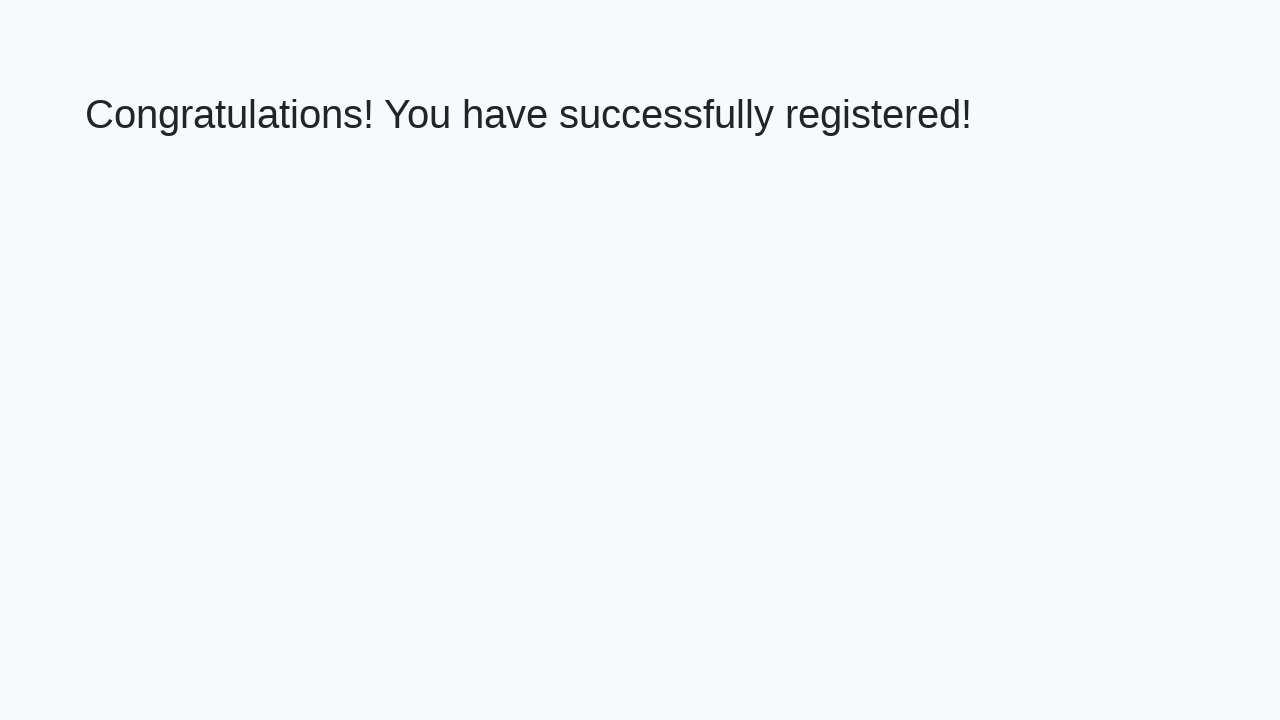

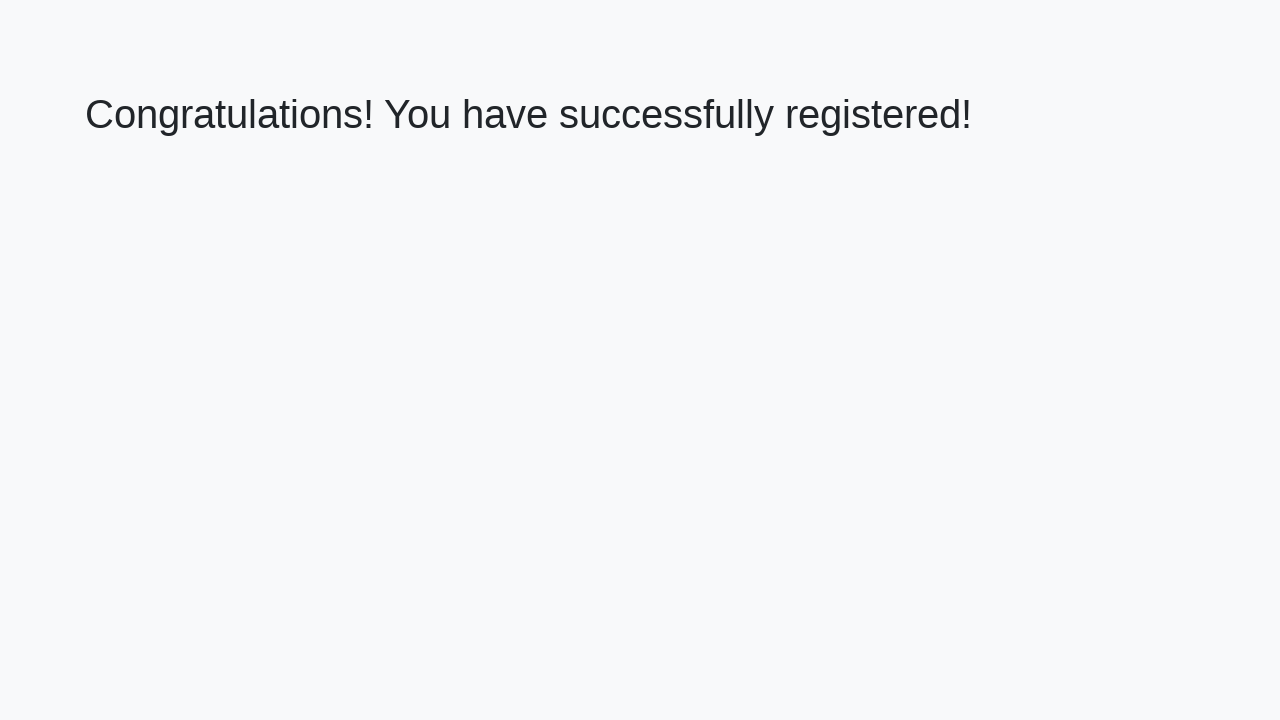